Tests a dynamic loading page where an element is rendered after clicking a Start button and waiting for a loading bar to complete. Verifies that the "Hello World!" finish text appears.

Starting URL: http://the-internet.herokuapp.com/dynamic_loading/2

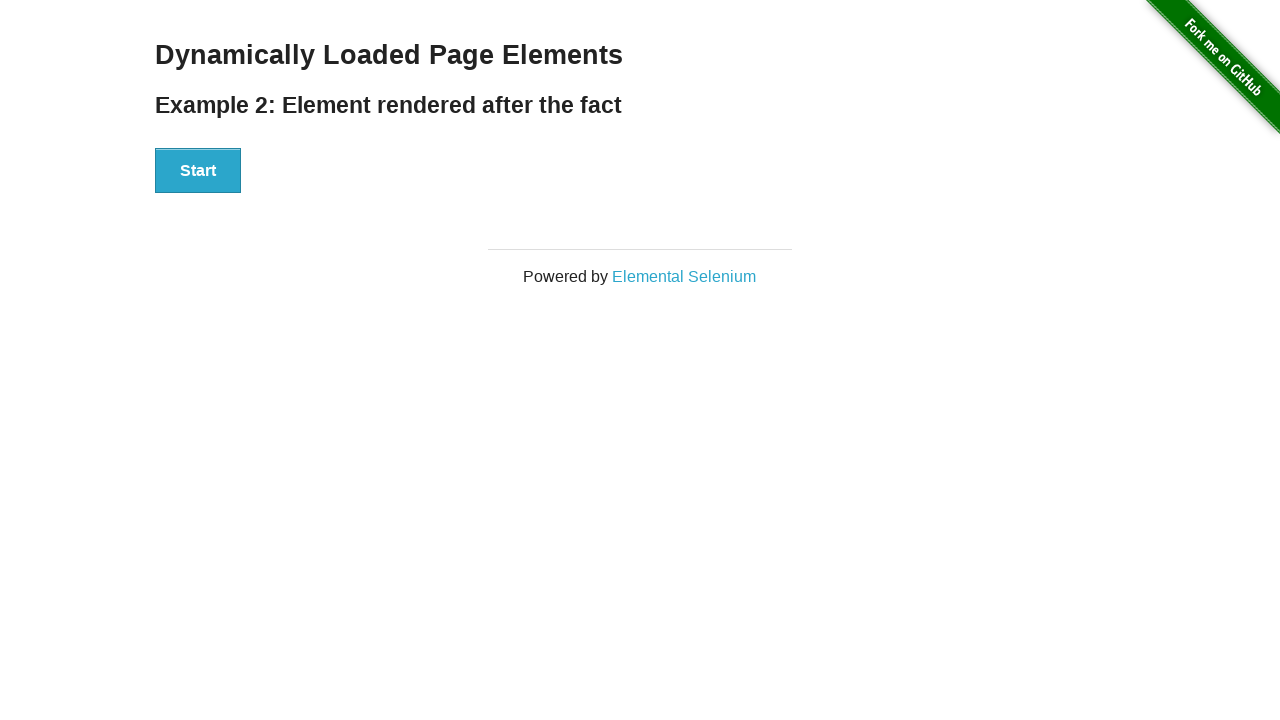

Clicked Start button to trigger dynamic loading at (198, 171) on #start button
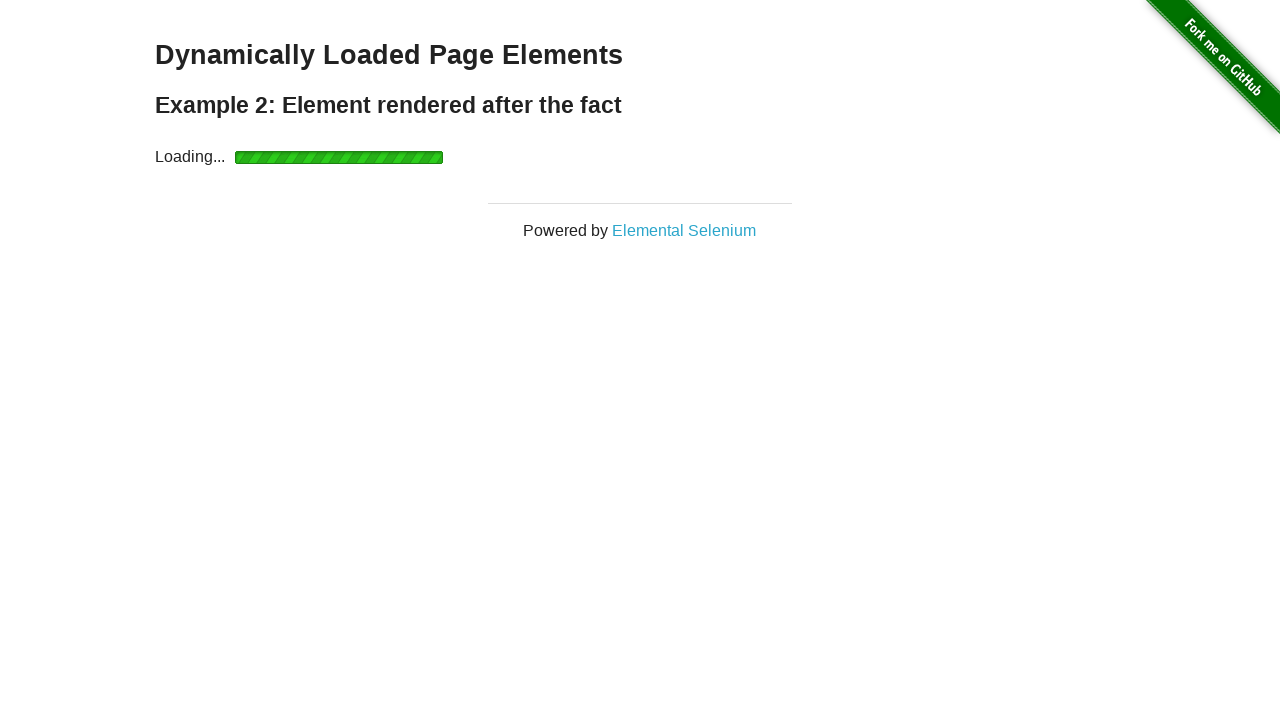

Waited for finish element to become visible after loading bar completed
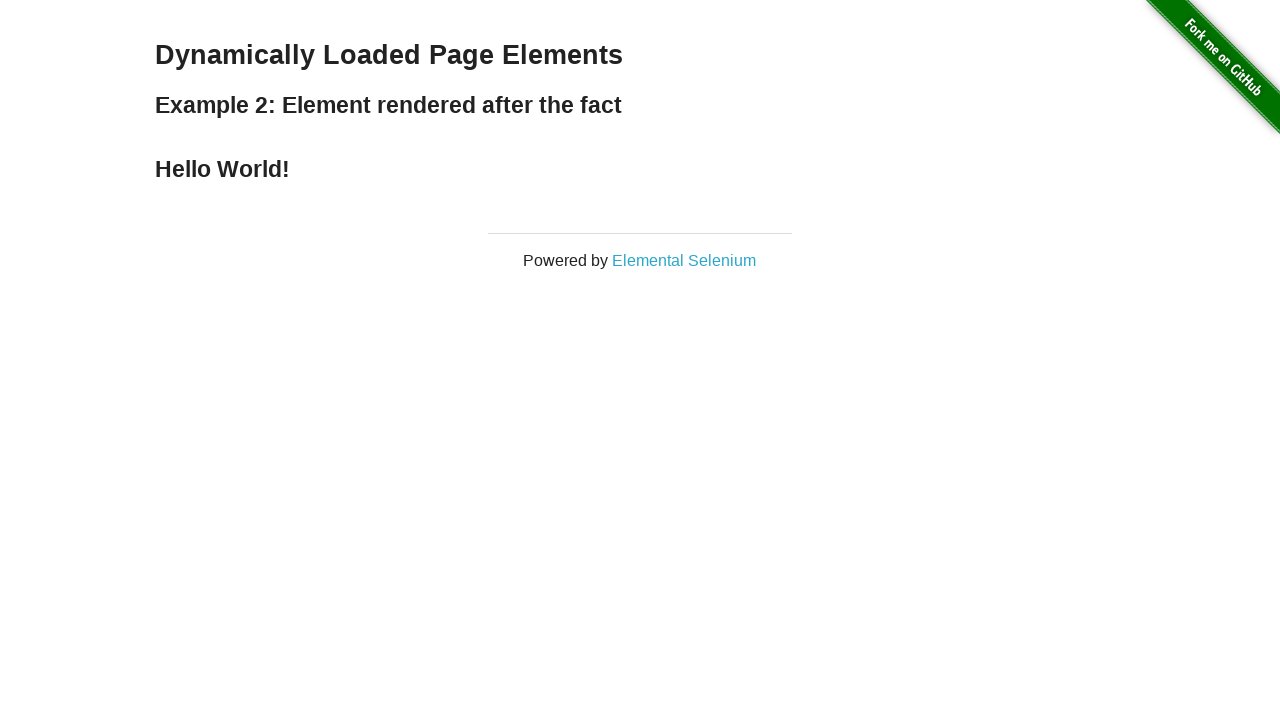

Verified 'Hello World!' finish text is displayed
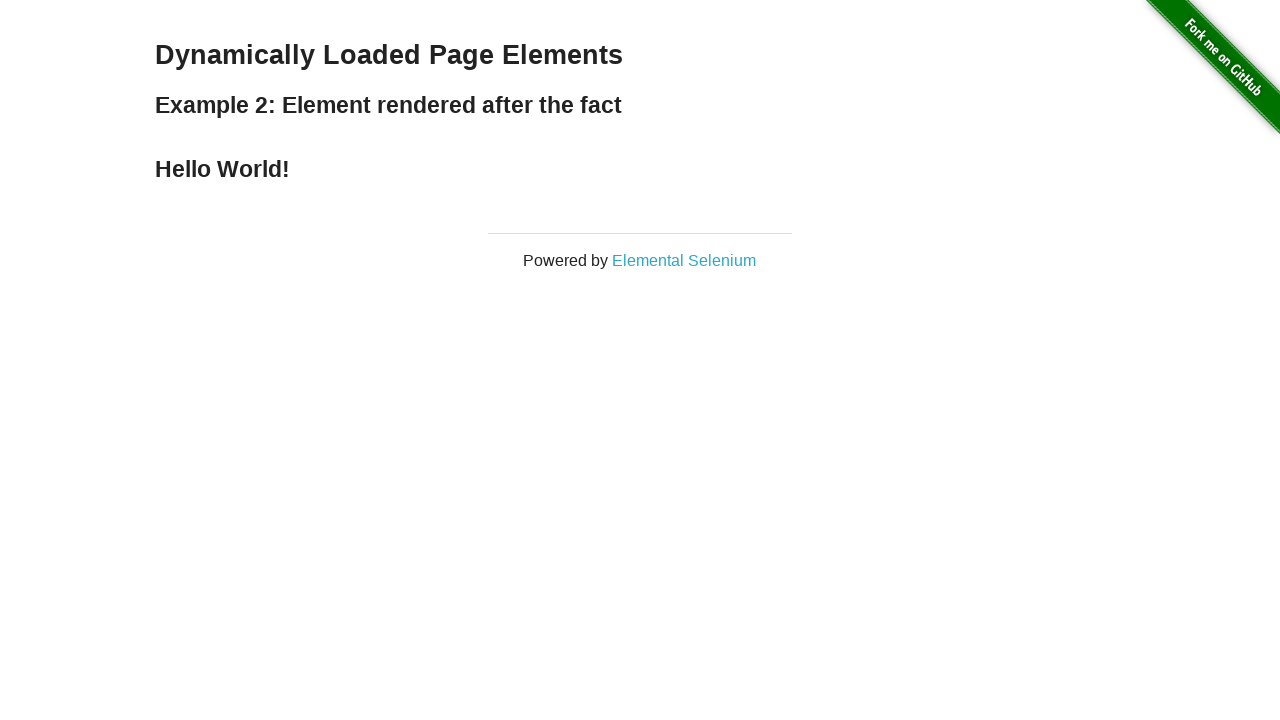

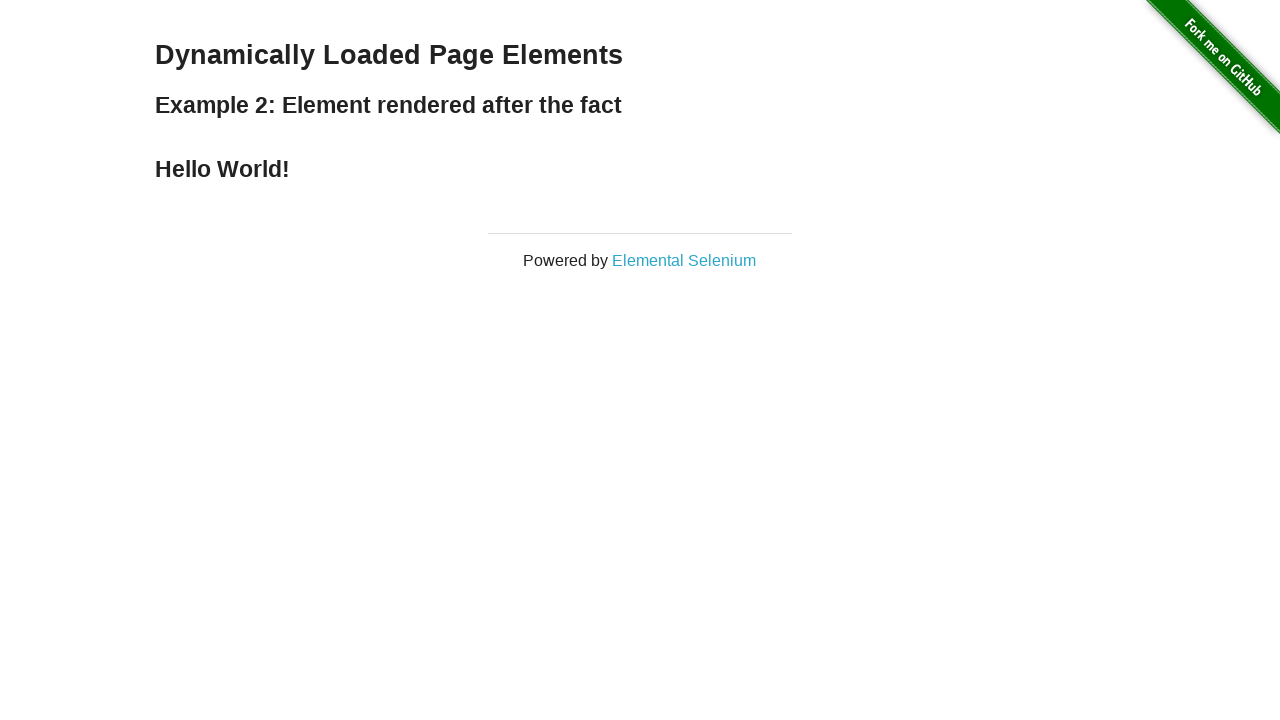